Tests page scrolling functionality by navigating to duotech.io and scrolling down the page by 100 pixels using JavaScript execution

Starting URL: http://duotech.io/

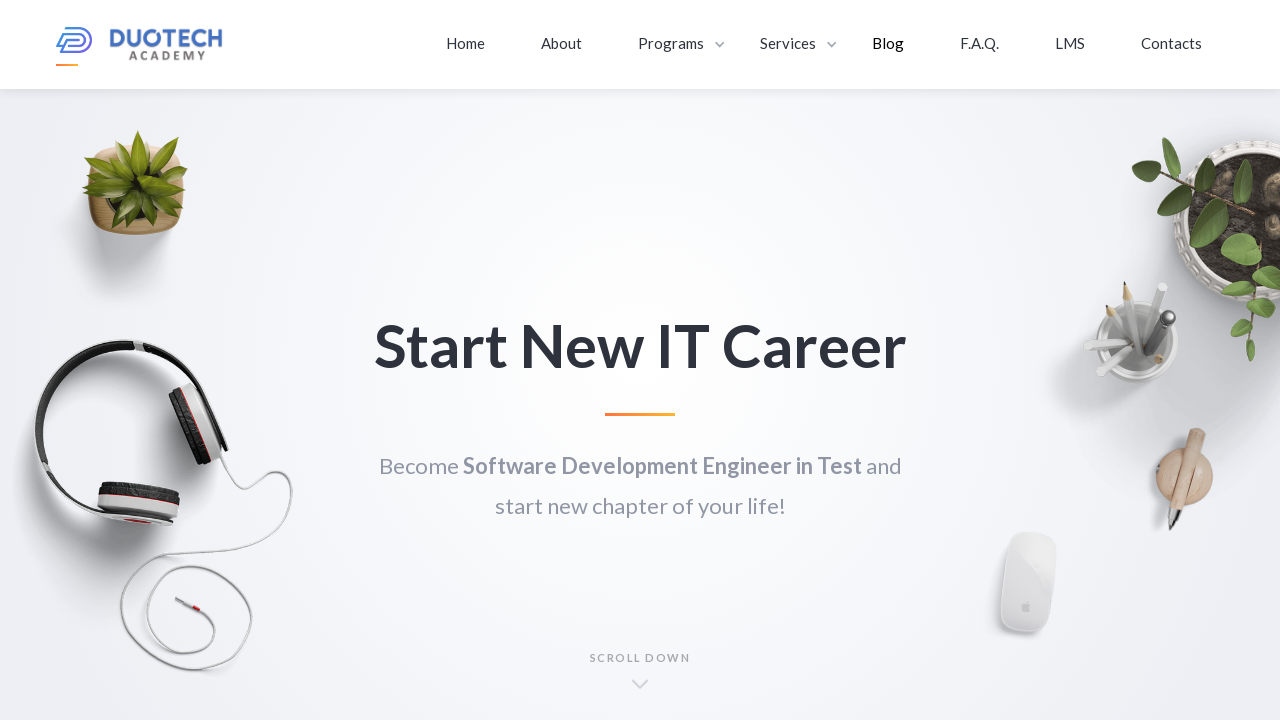

Navigated to http://duotech.io/
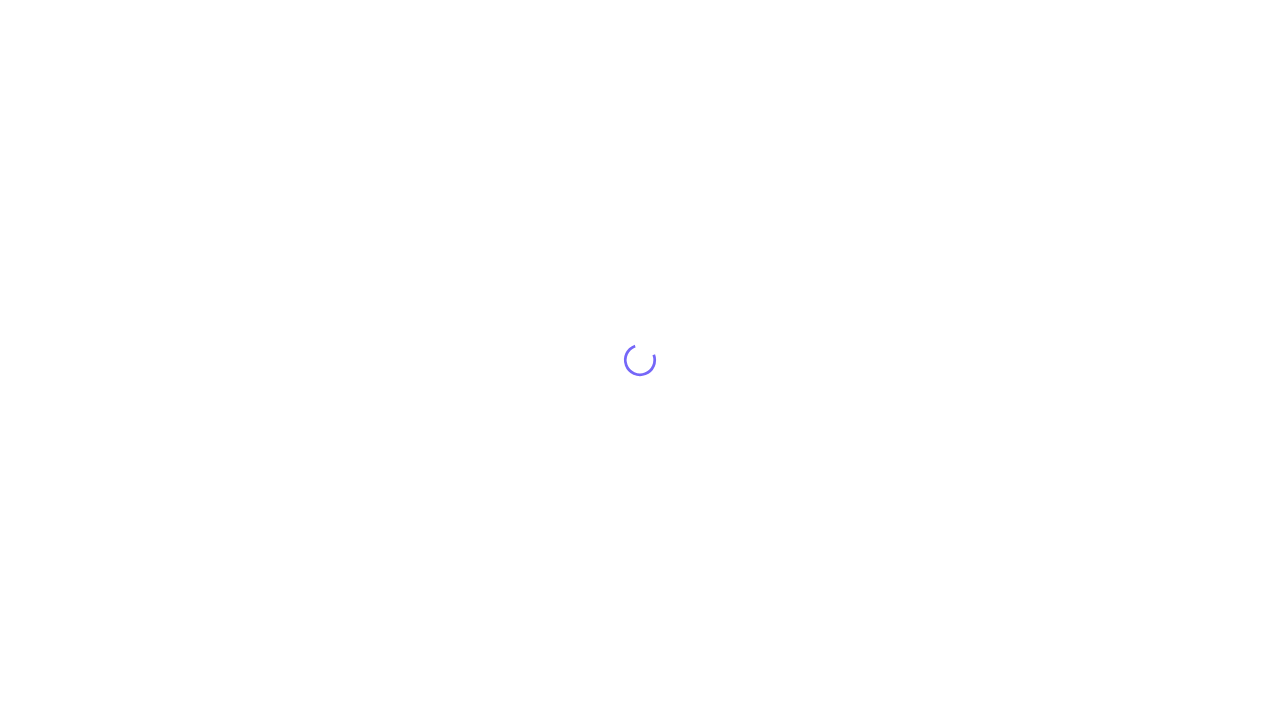

Scrolled down the page by 100 pixels using JavaScript
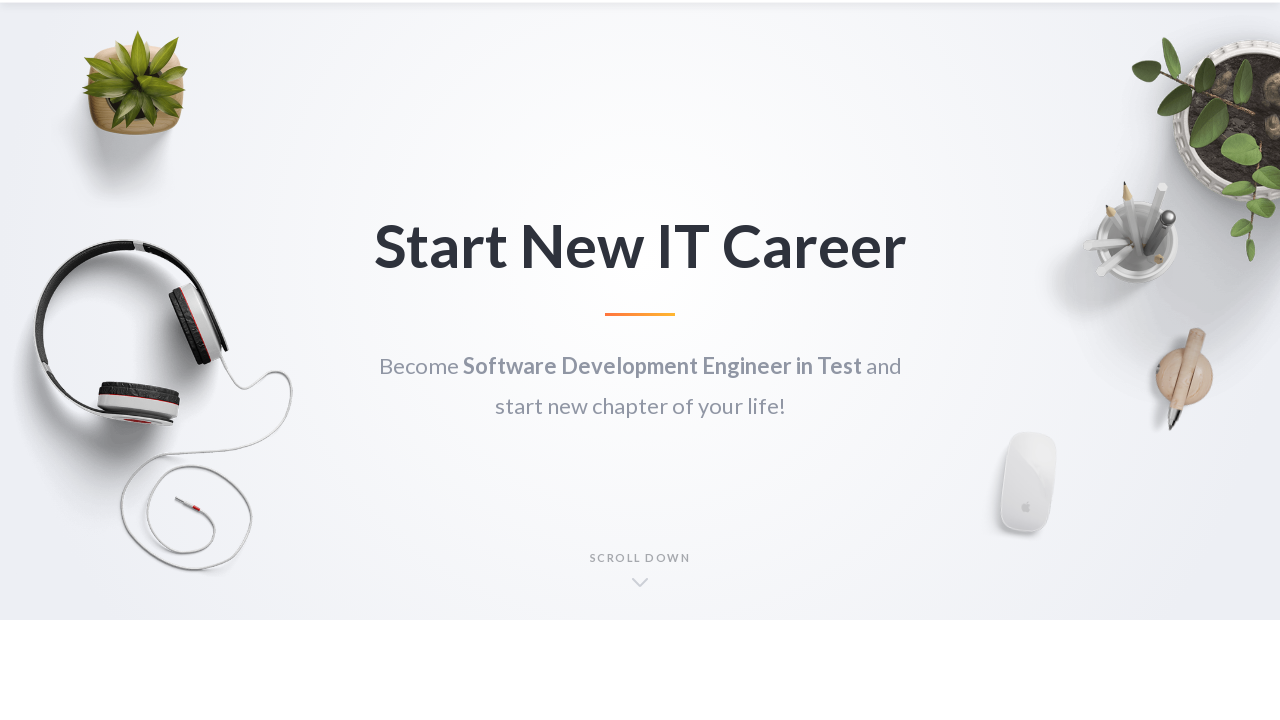

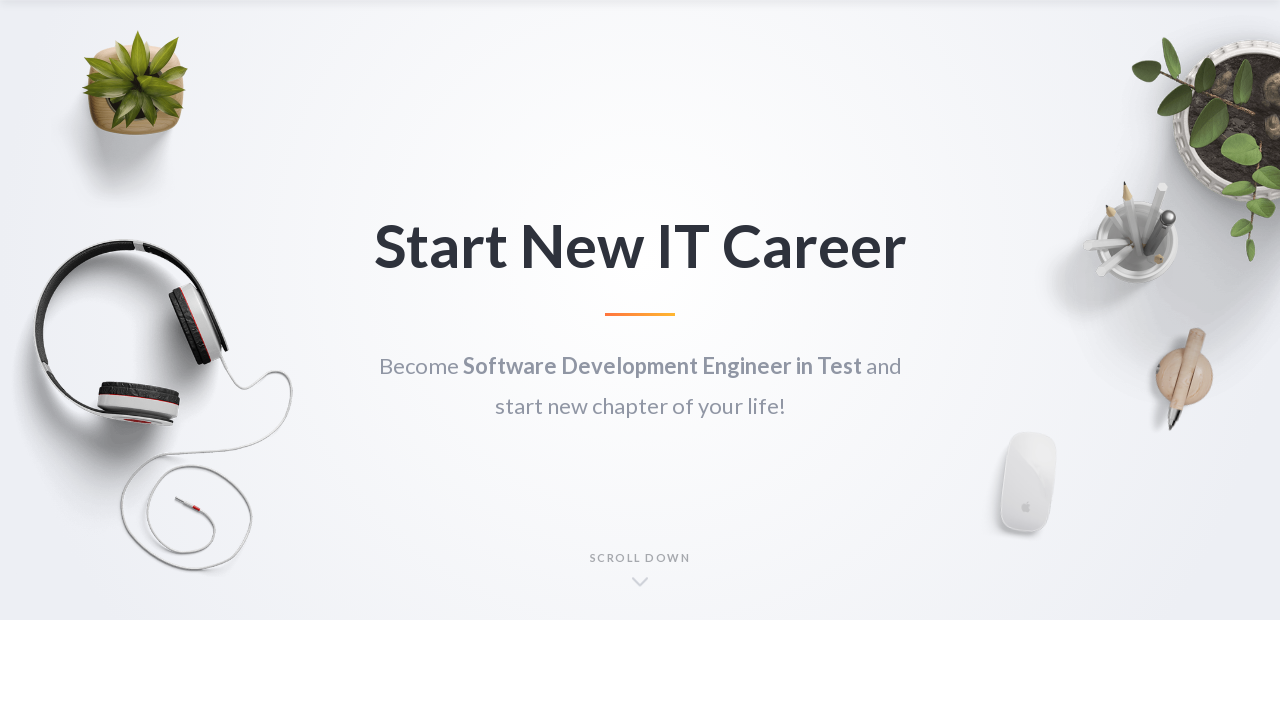